Tests waiting functionality by navigating to waiting page, enabling a button, waiting for it to be clickable, and verifying alert text

Starting URL: https://interview-app-plum.vercel.app/

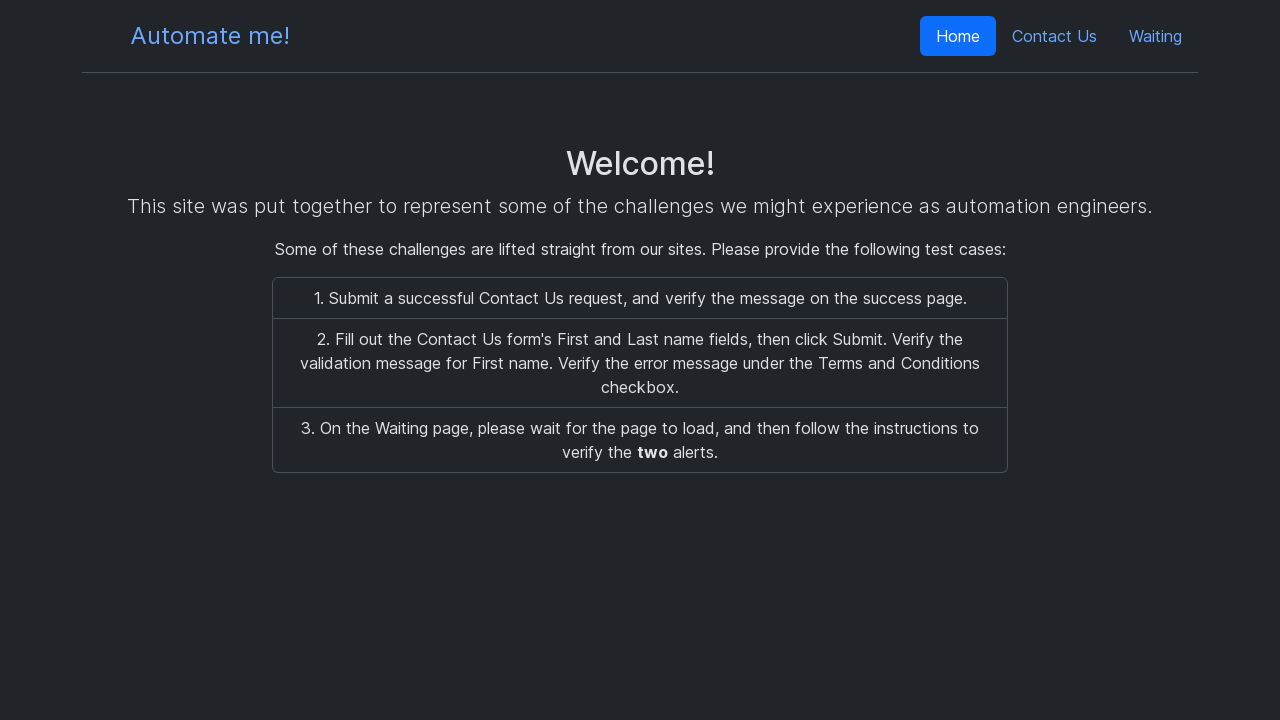

Clicked link to navigate to waiting page at (1156, 36) on a[href='/waiting']
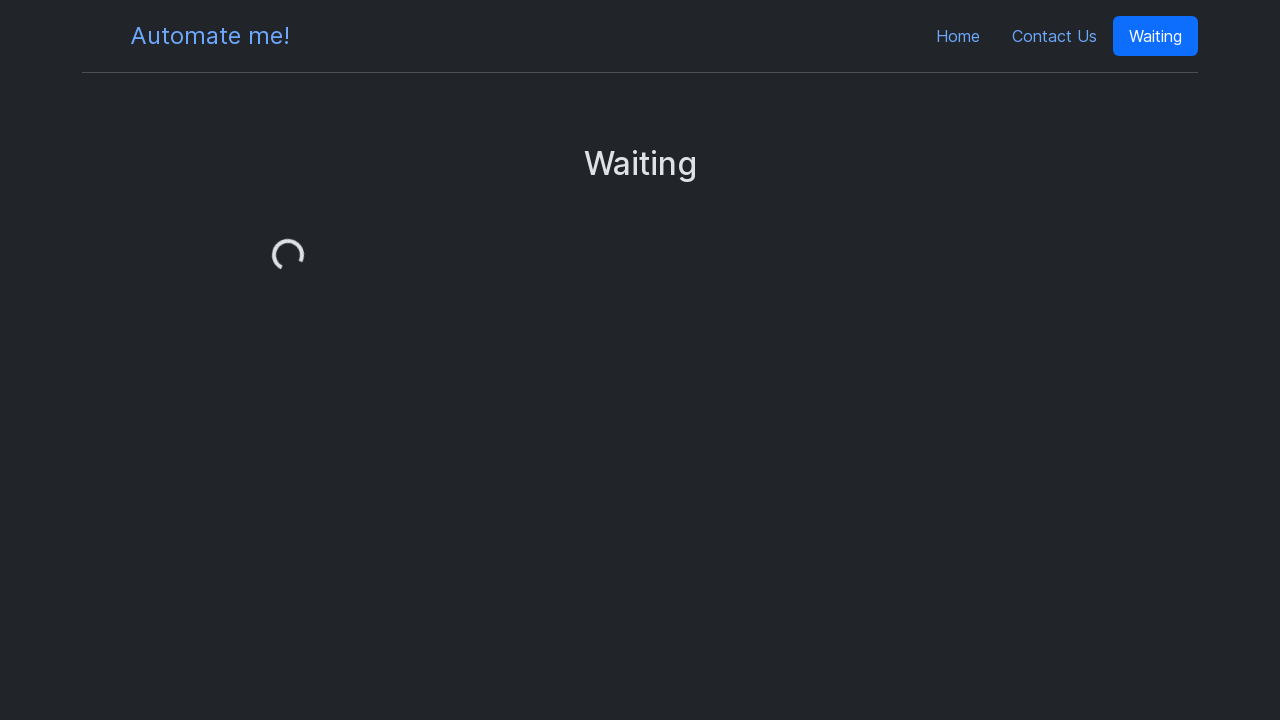

Clicked enable button to make show alert button available at (380, 330) on button[data-testid='enableShowAlertButton']
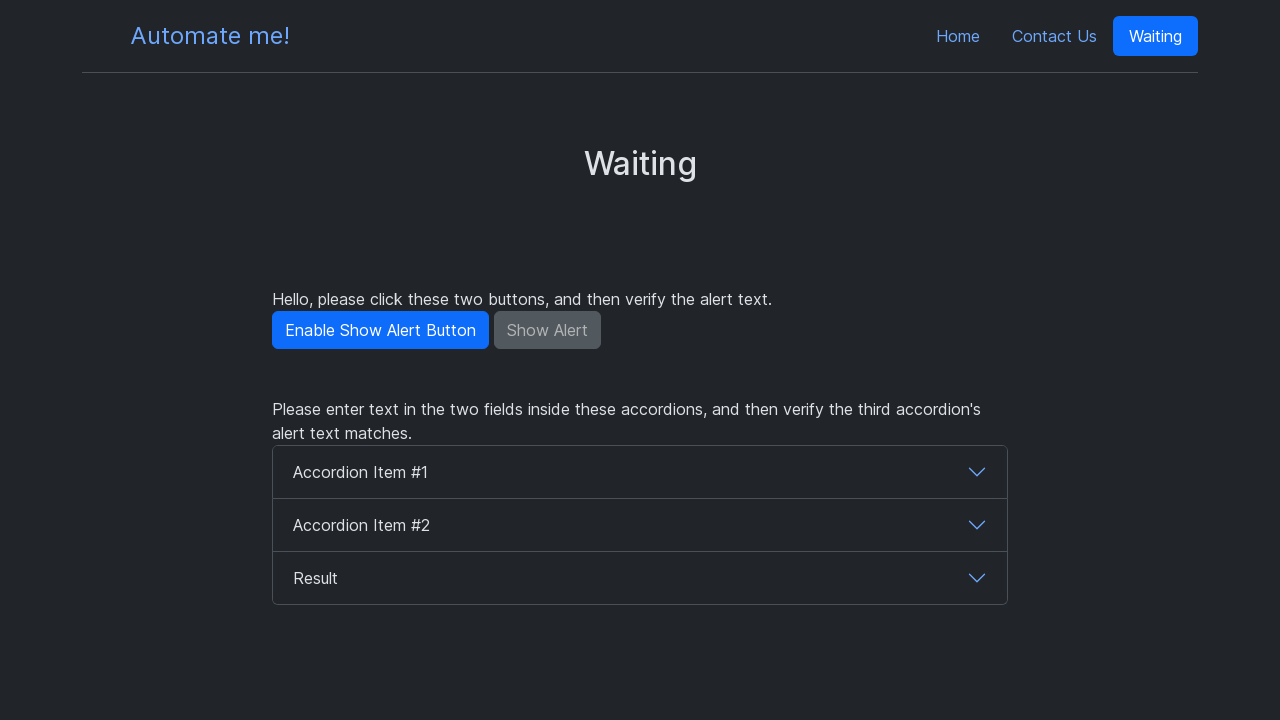

Waited for show alert button to become visible
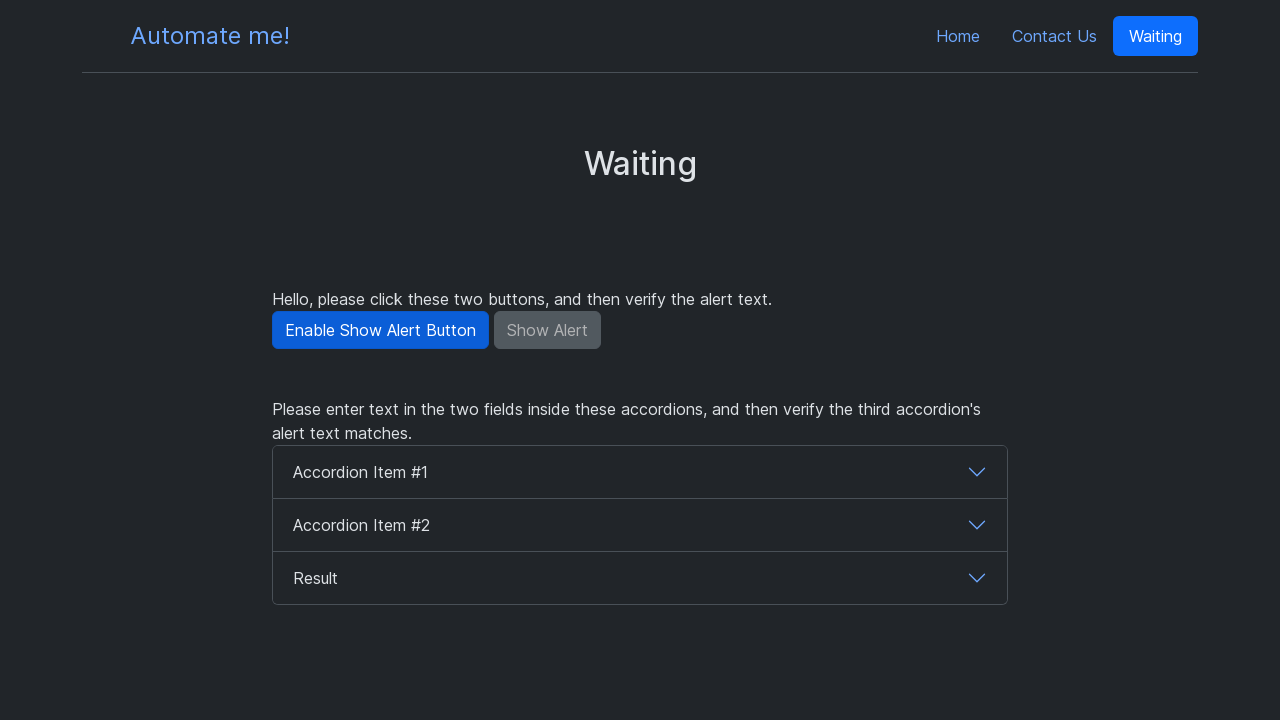

Clicked show alert button at (548, 330) on button[data-testid='ShowAlertButton']
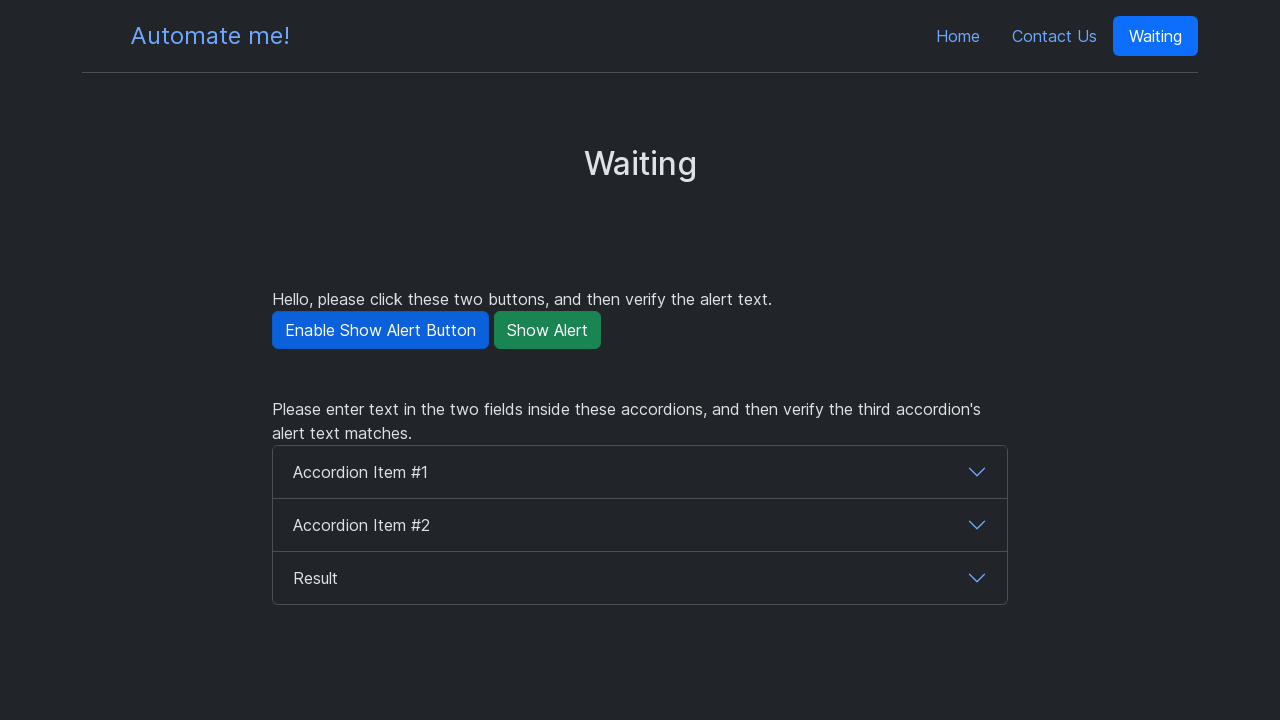

Set up dialog handler to accept alerts
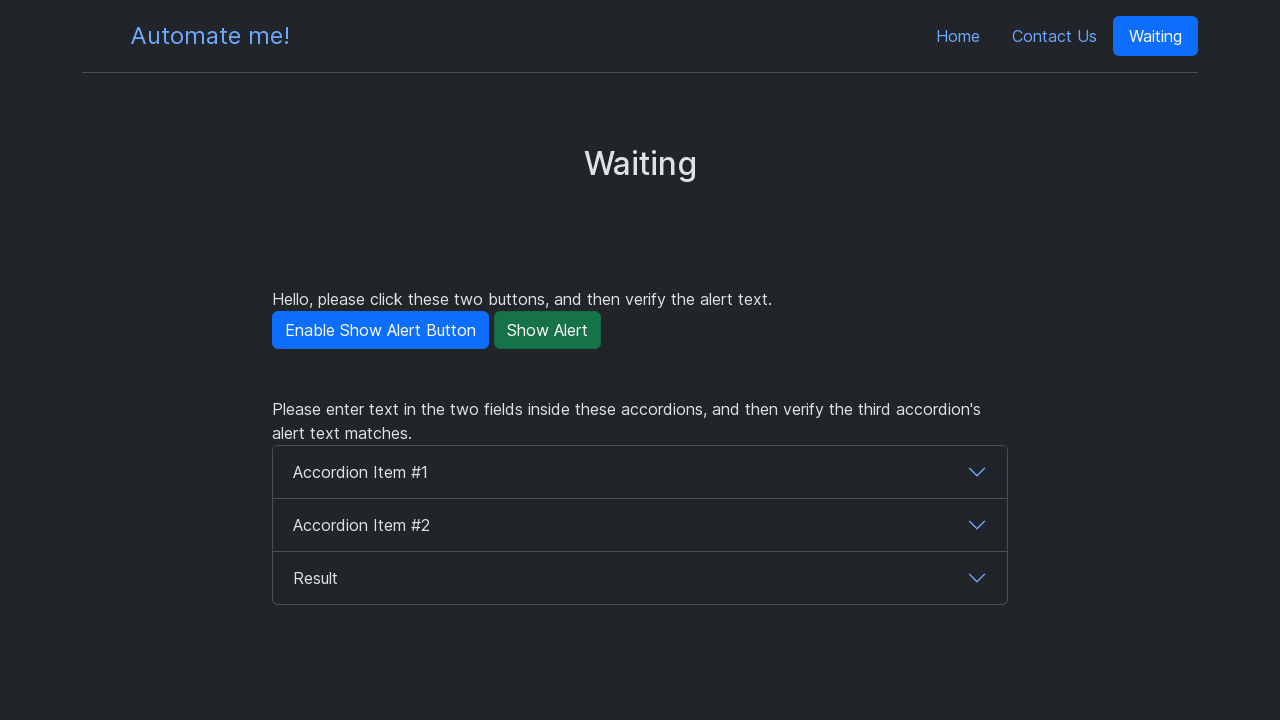

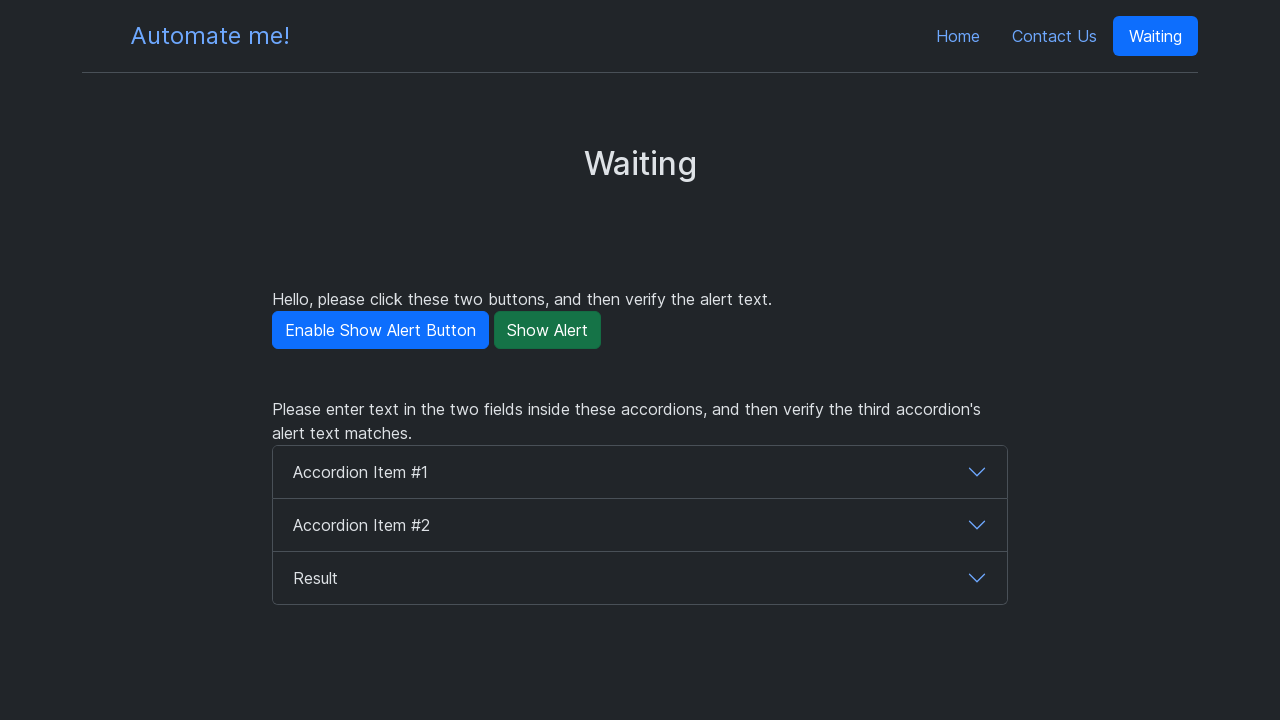